Opens the Streamline HQ homepage and verifies it loads successfully

Starting URL: https://home.streamlinehq.com/

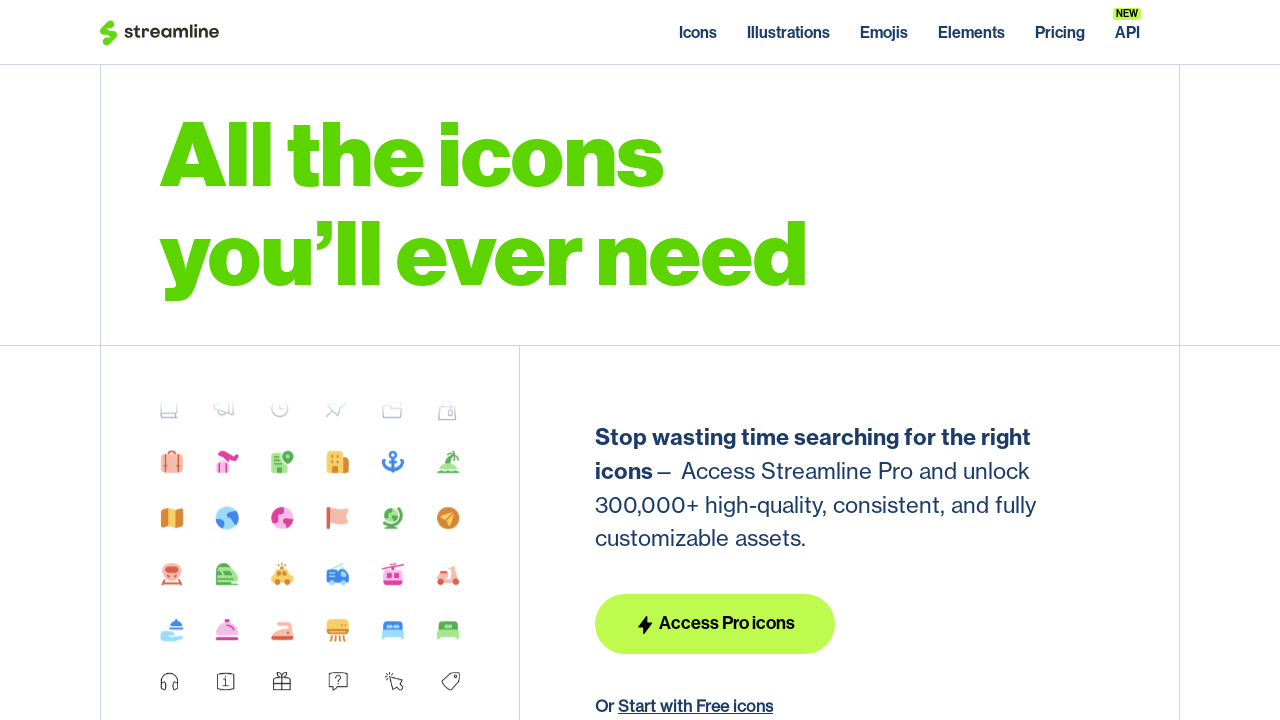

Waited for DOM content to load on Streamline HQ homepage
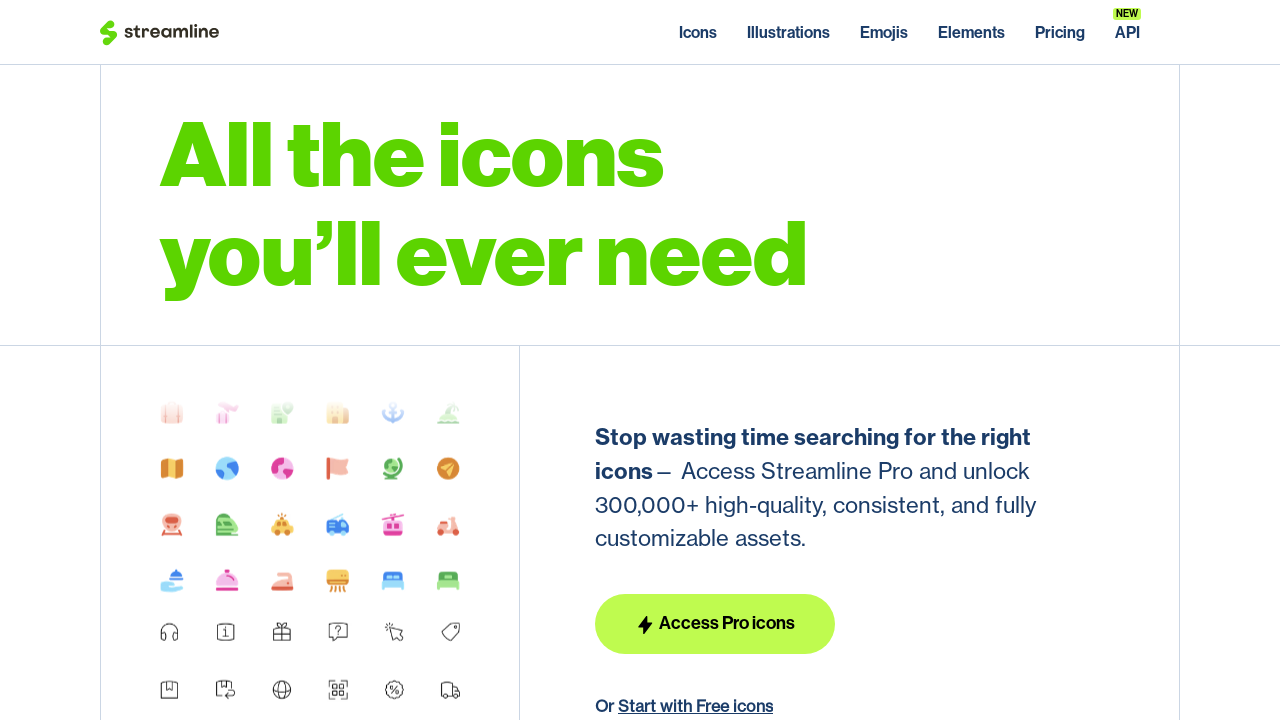

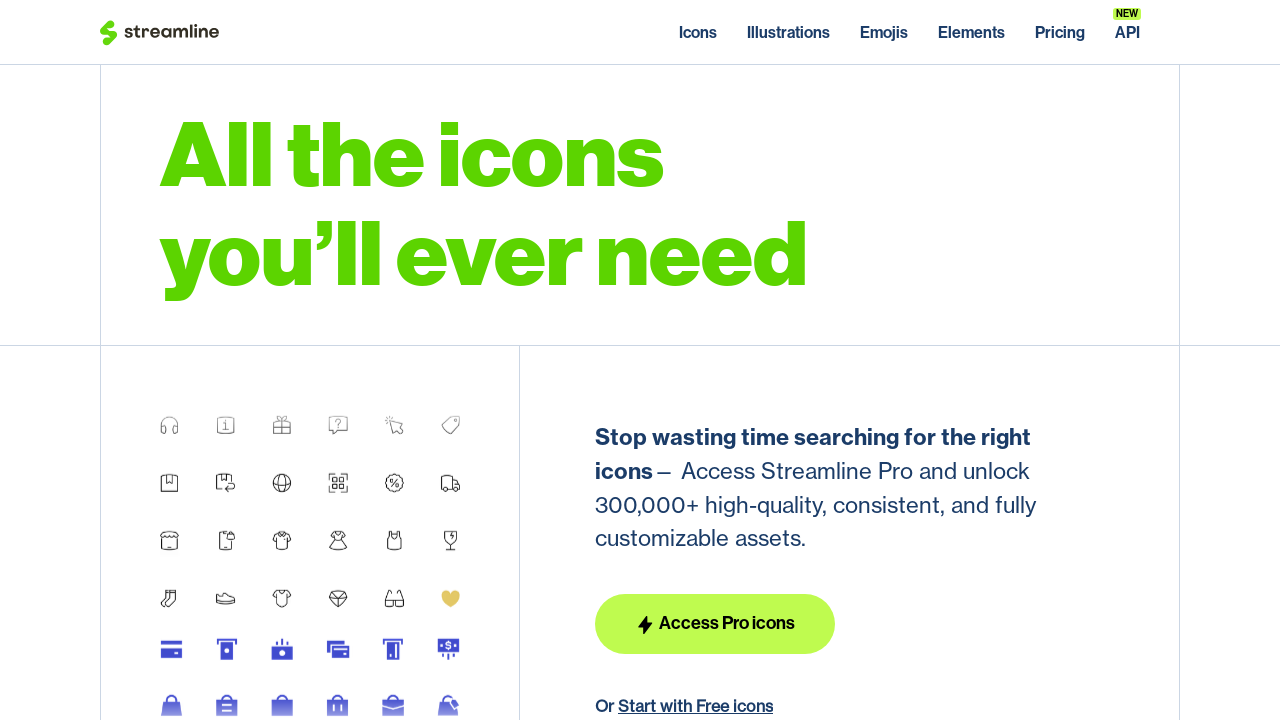